Validates that the from city text box is displayed and enabled, reads its title attribute, and enters a city name.

Starting URL: https://www.apsrtconline.in/

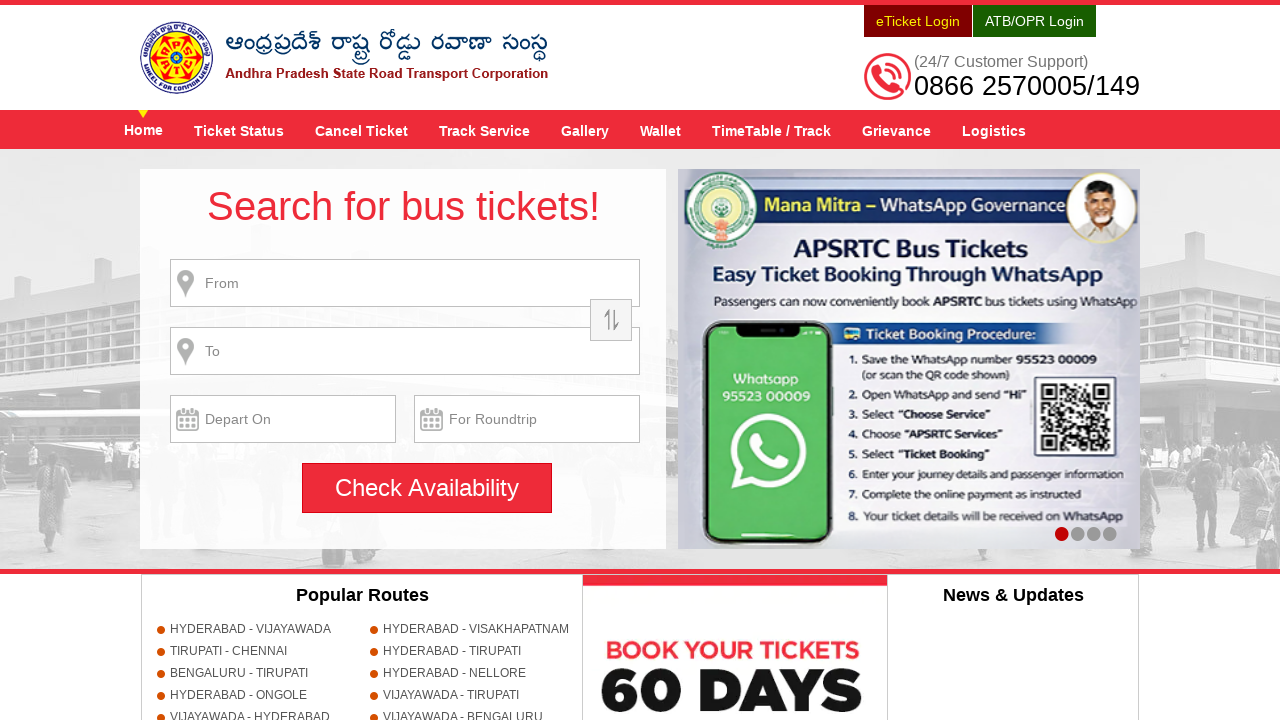

Waited for from city input field to be visible
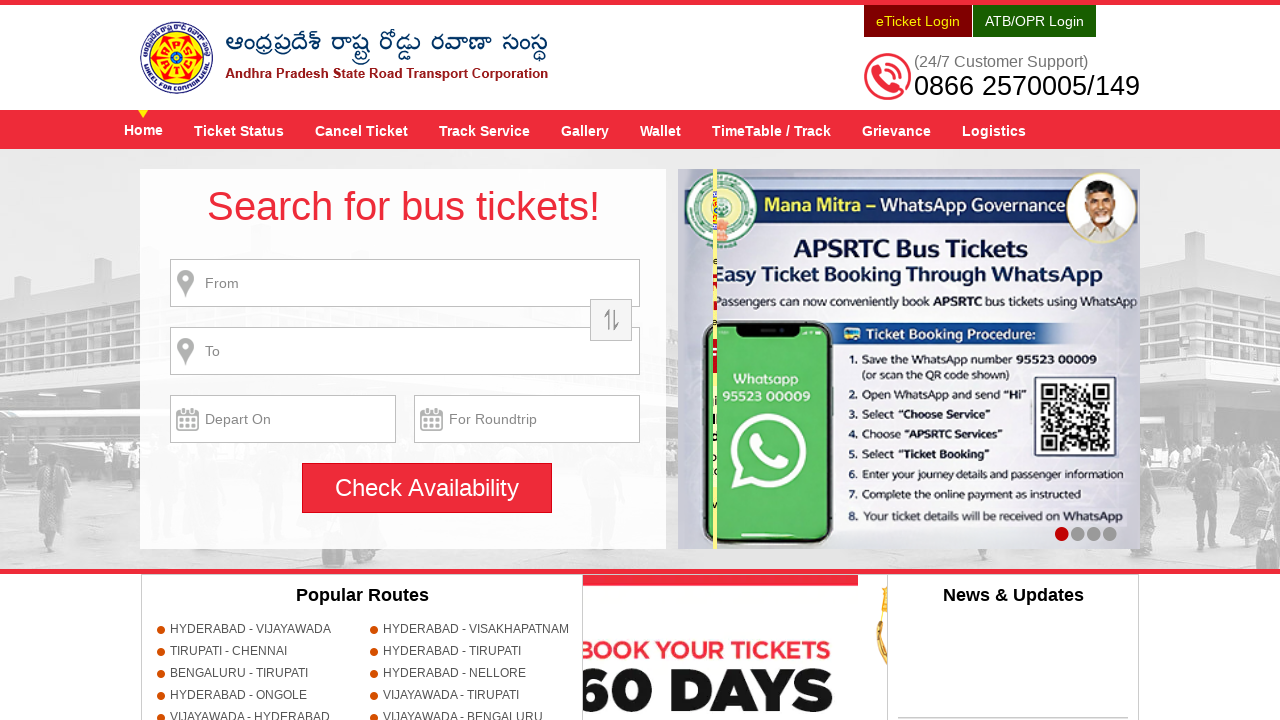

Located from city input field by name 'source'
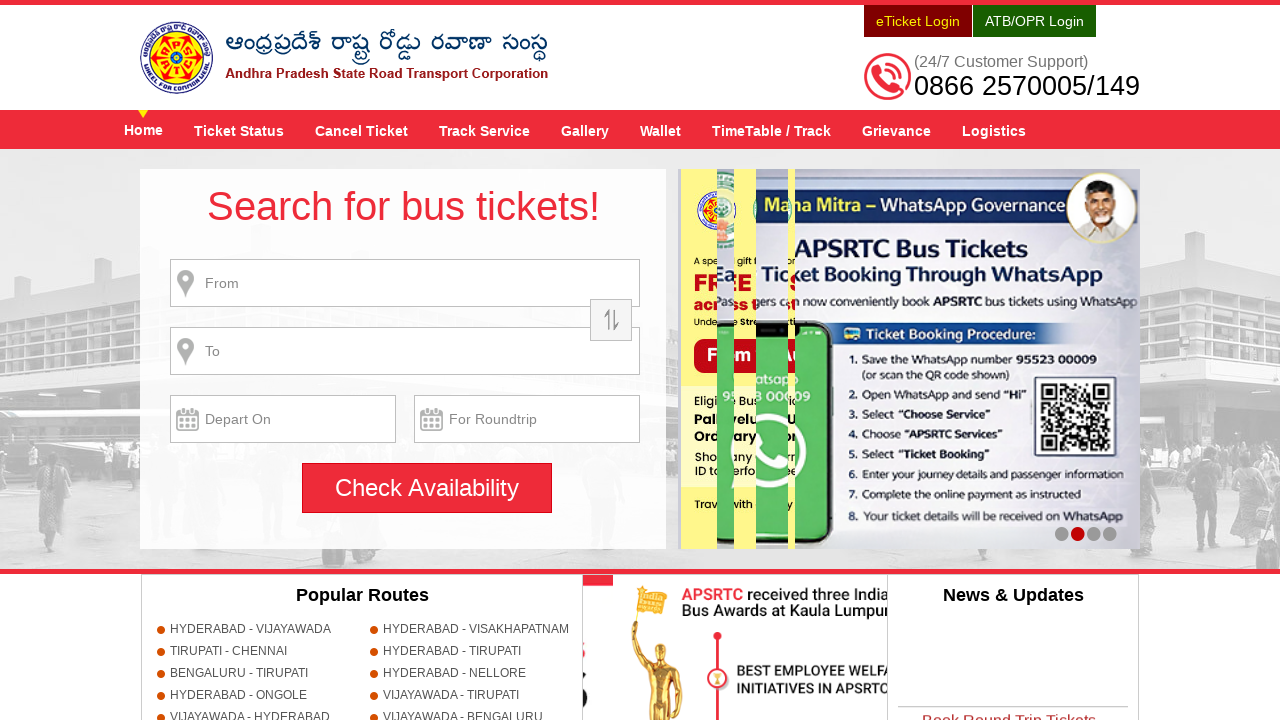

Entered 'HYDERABAD' in from city text box on input[name='source']
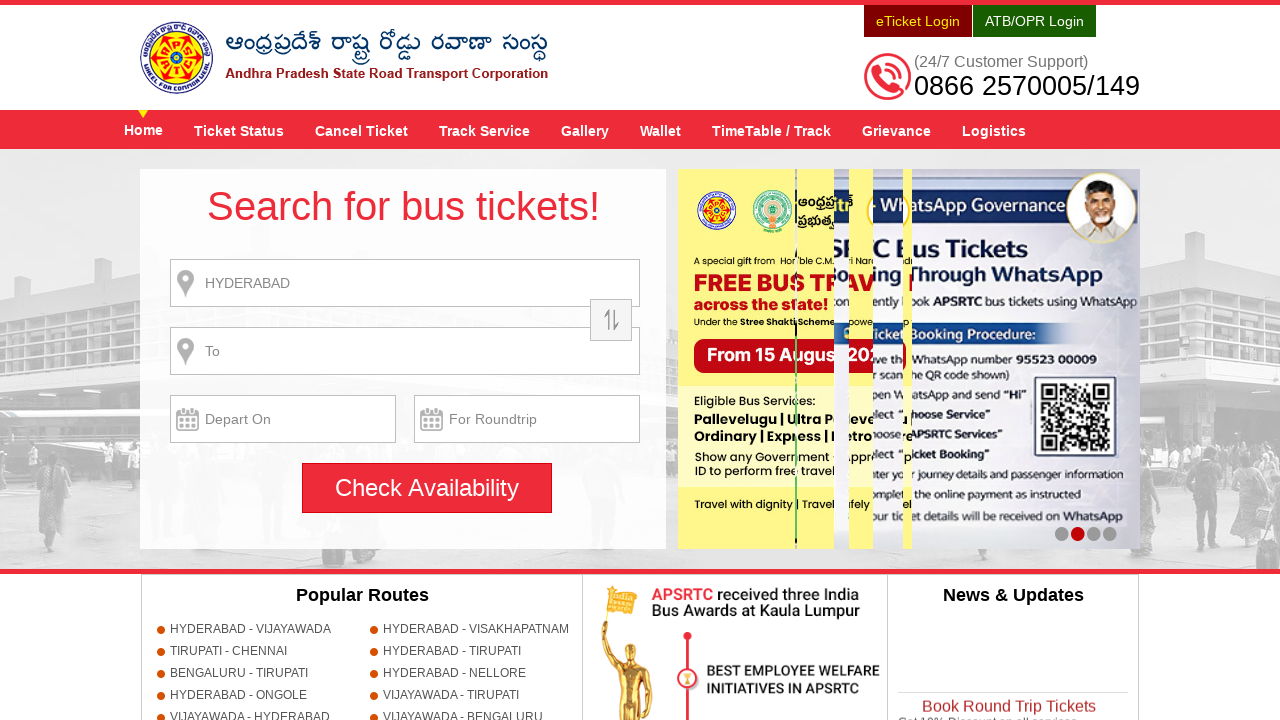

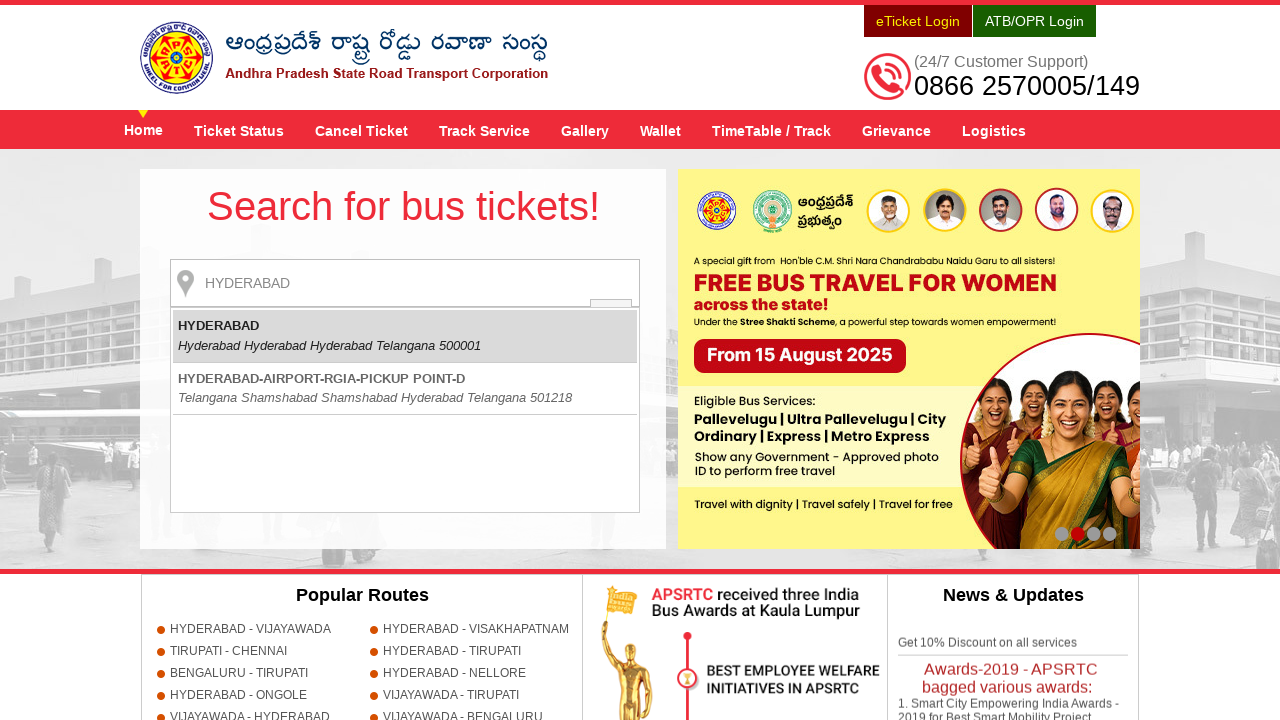